Tests a slow calculator web application by setting a delay, entering a calculation (7+8), clicking equals, and verifying the result displays 15

Starting URL: https://bonigarcia.dev/selenium-webdriver-java/slow-calculator

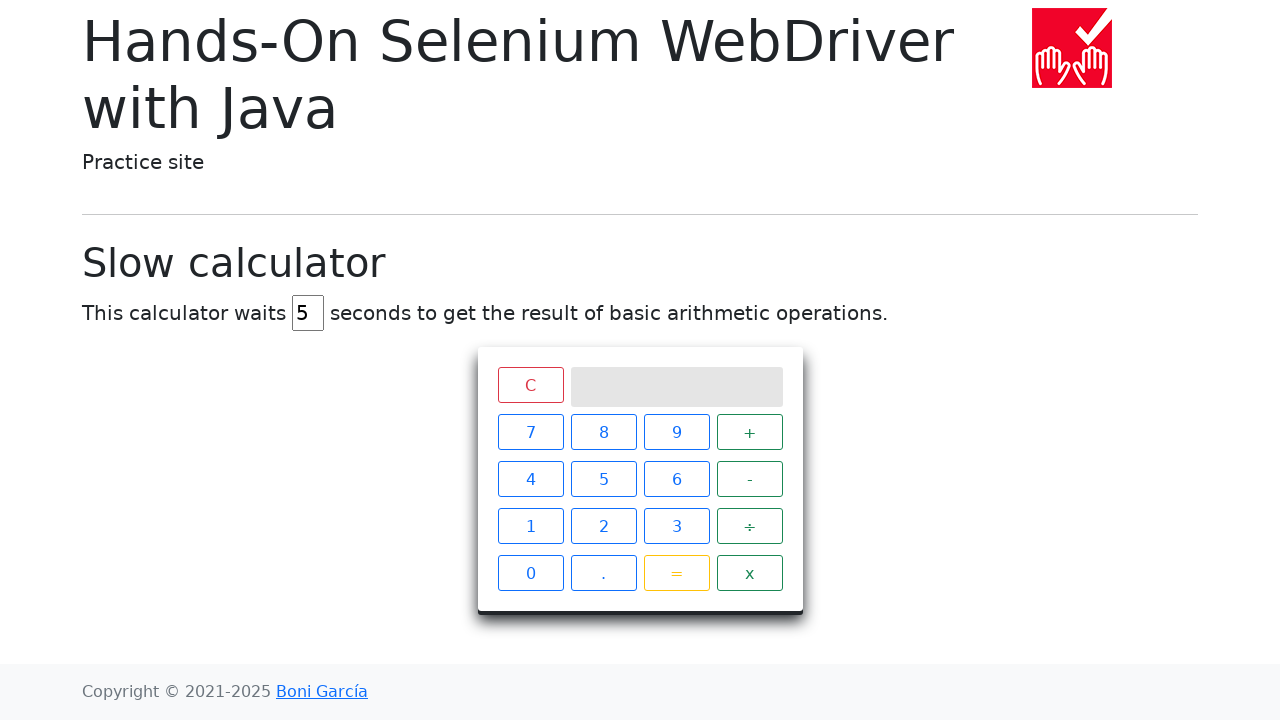

Cleared the delay input field on #delay
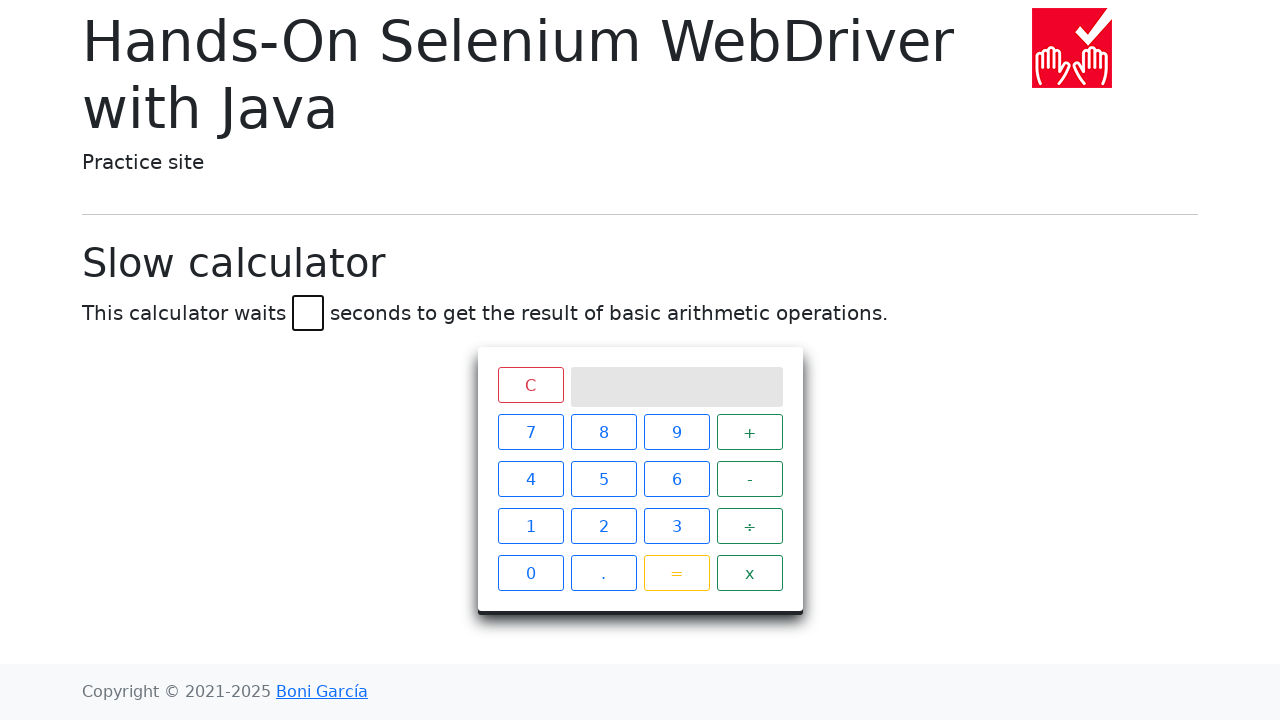

Set delay to 45 seconds on #delay
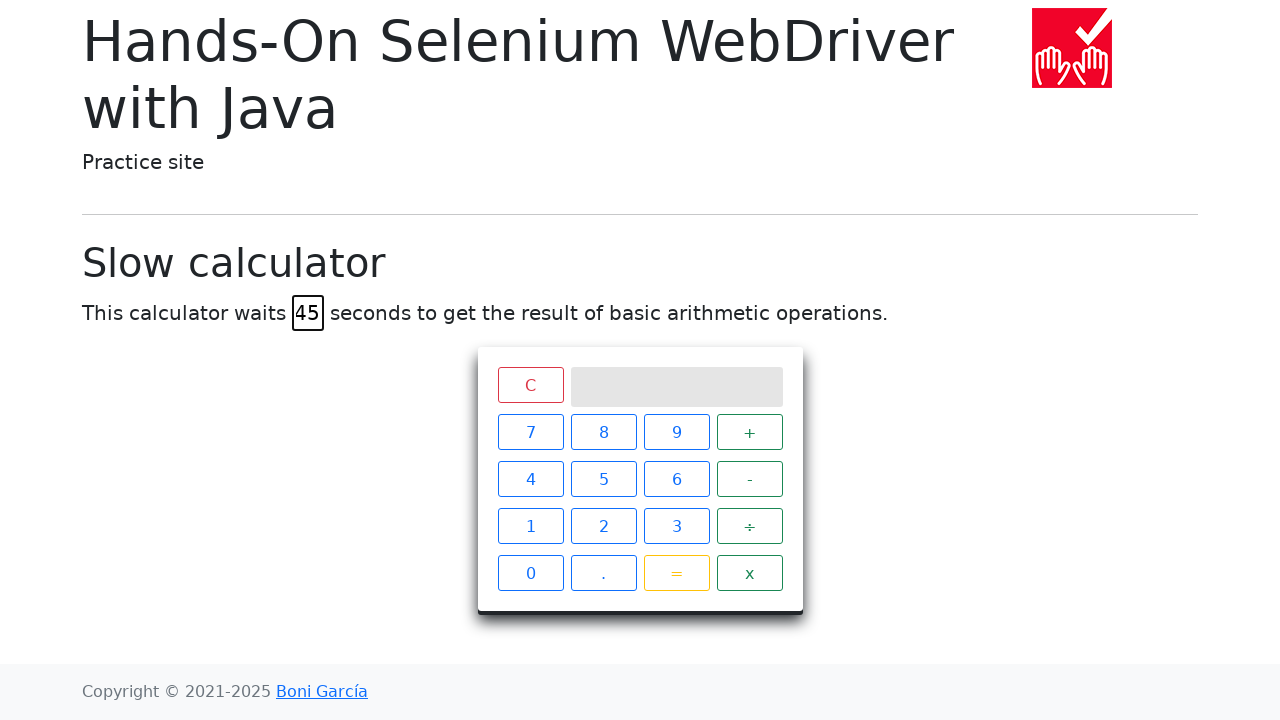

Clicked number 7 at (530, 432) on xpath=//span[text()='7']
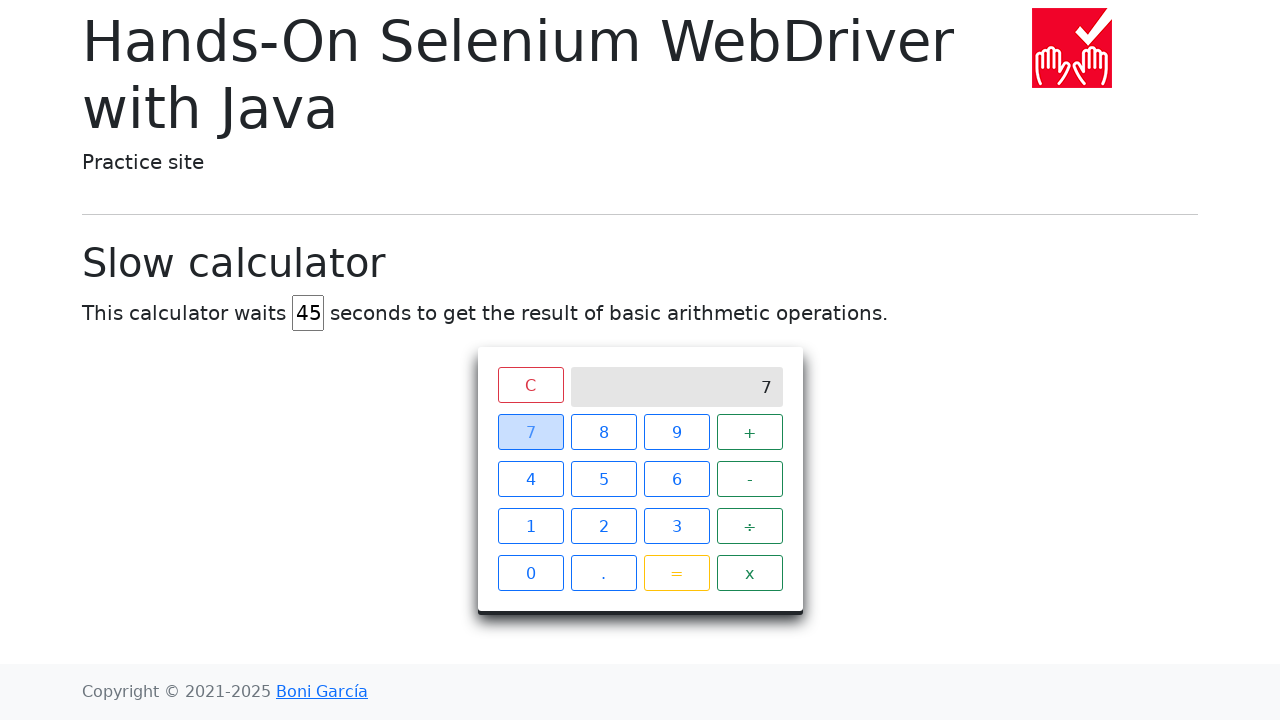

Clicked the plus operator at (750, 432) on xpath=//span[text()='+']
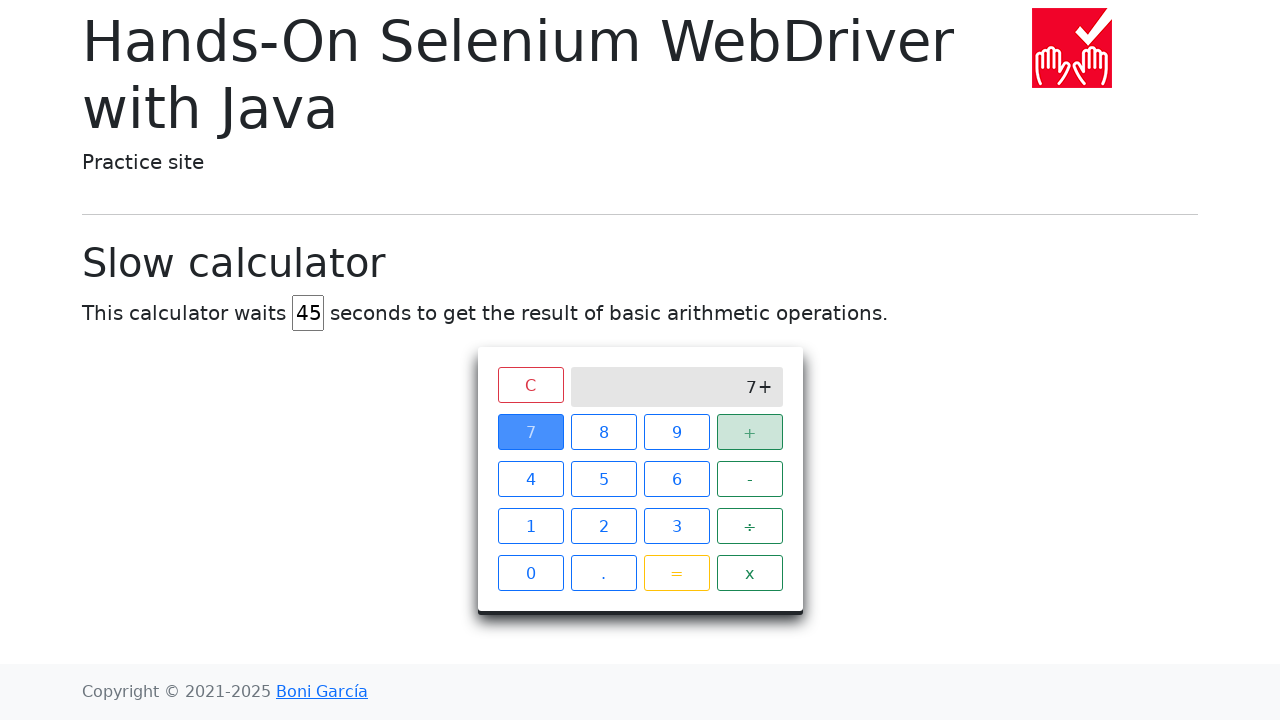

Clicked number 8 at (604, 432) on xpath=//span[text()='8']
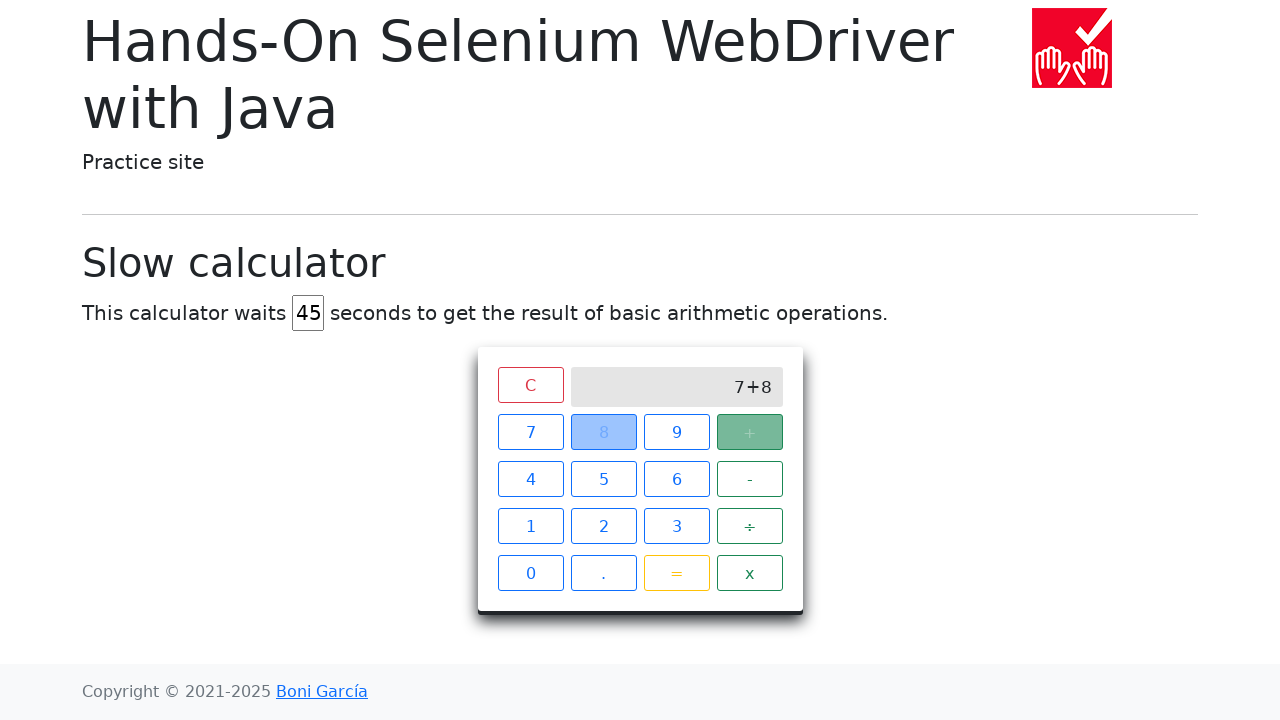

Equals button became visible
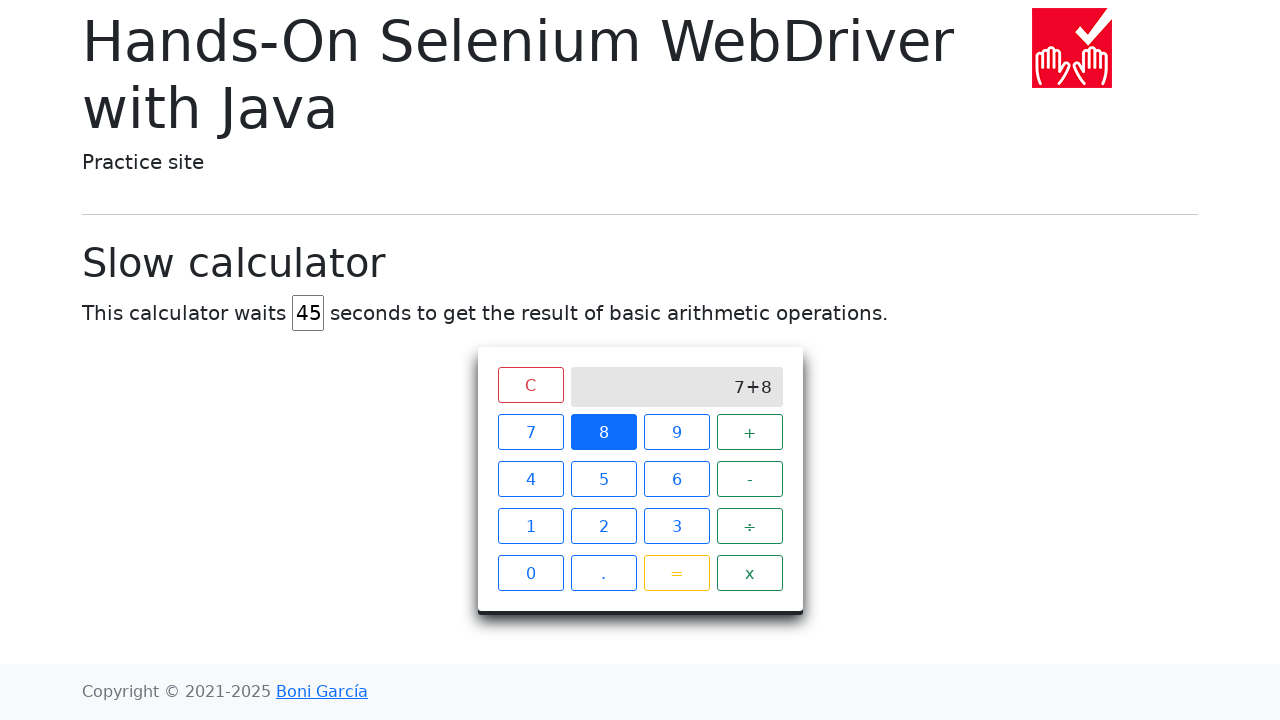

Clicked the equals button at (676, 573) on xpath=//span[text()='=']
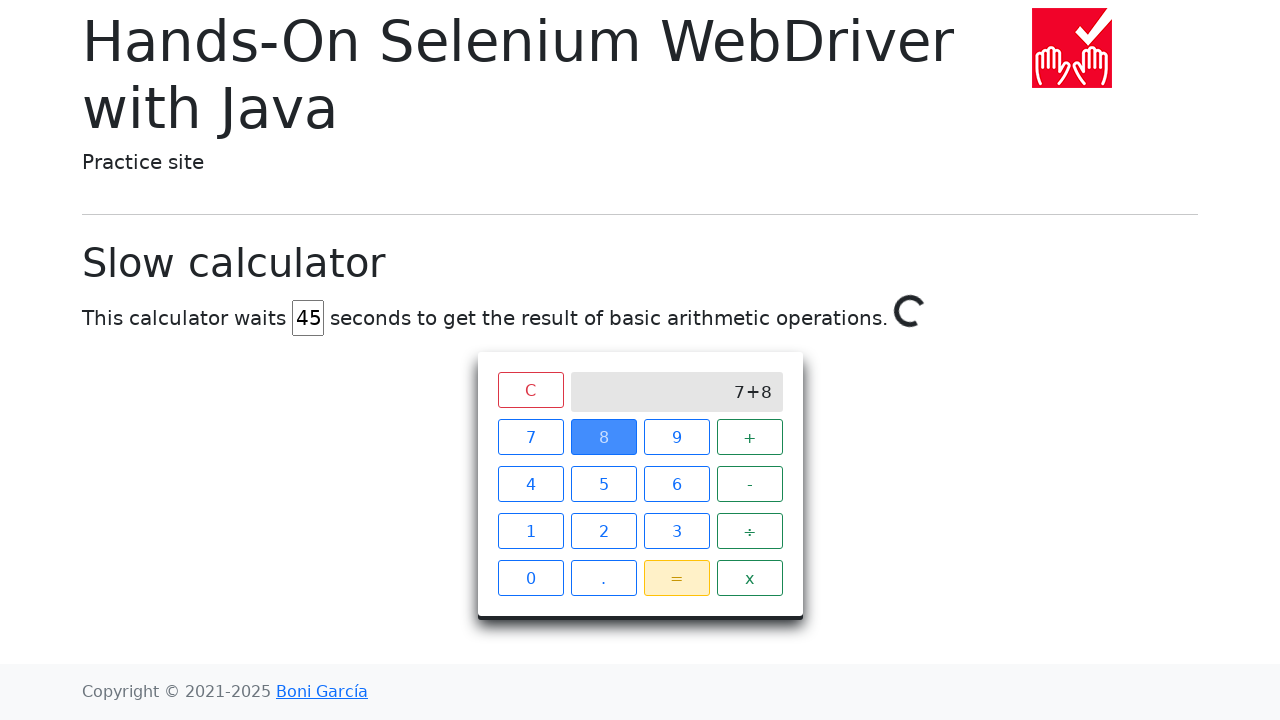

Result '15' appeared on the calculator screen
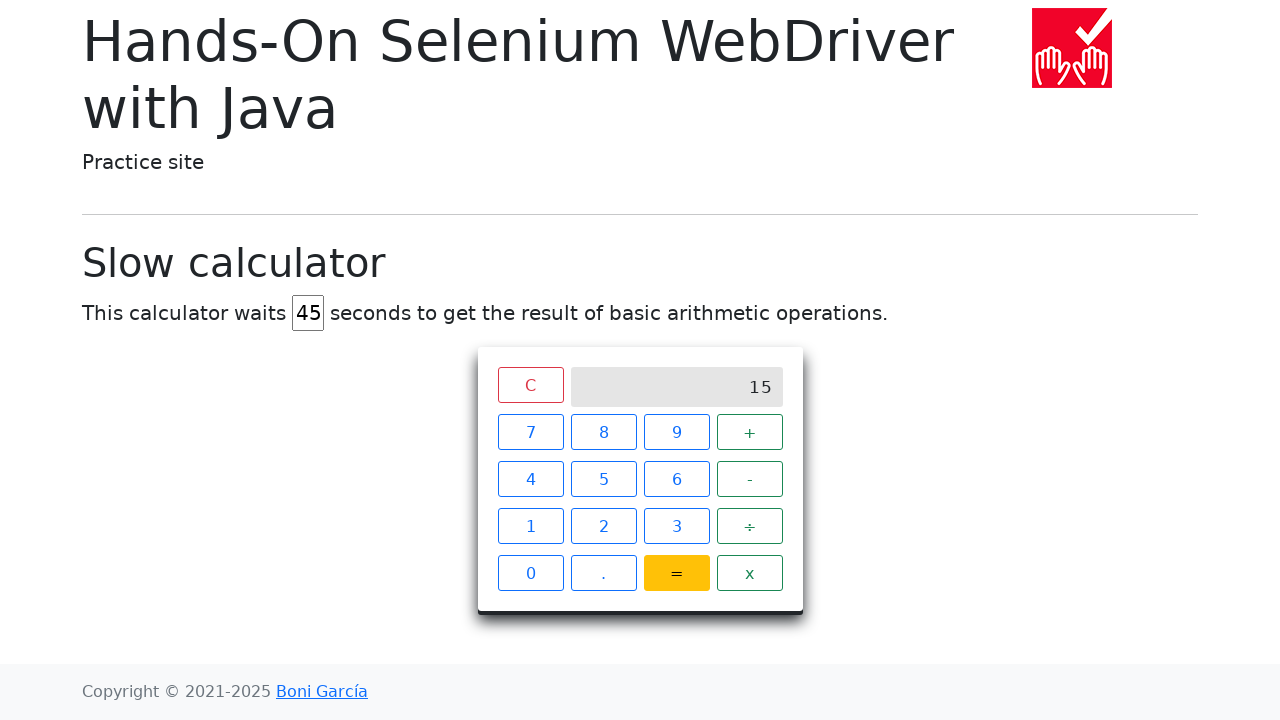

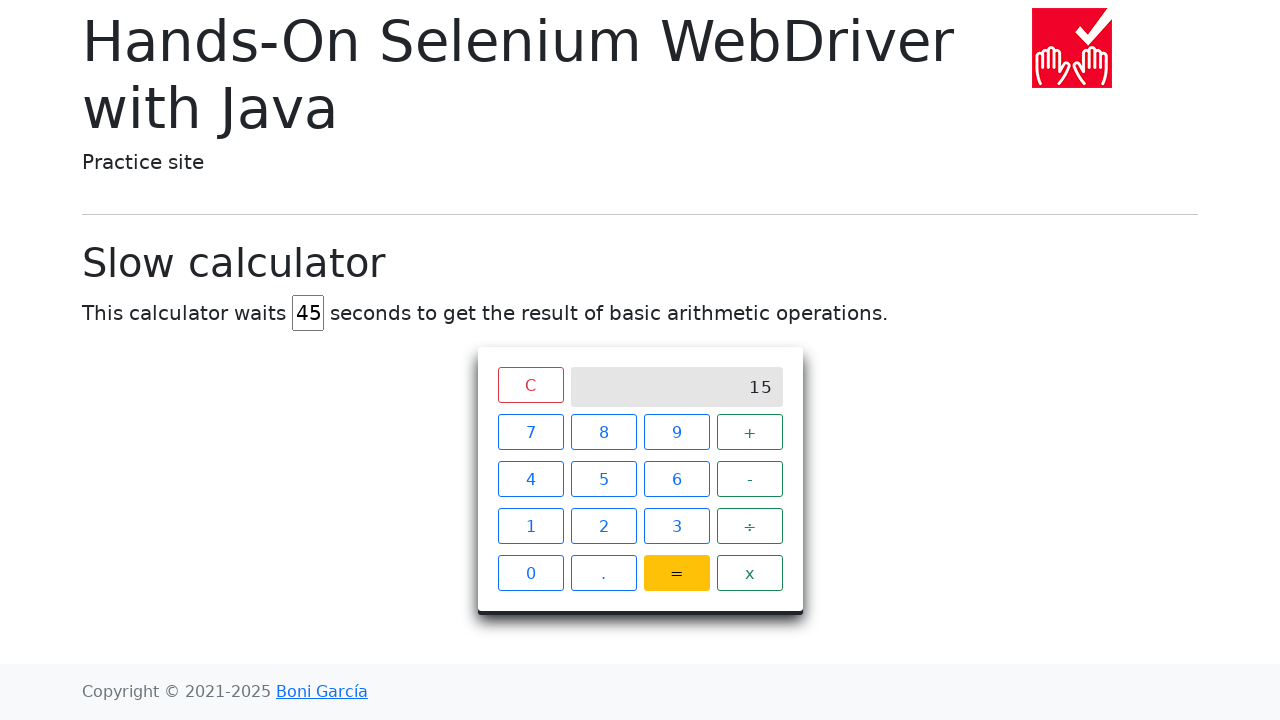